Tests a 7-character validation form by entering a valid 7-character string "wisamha" and verifying the validation message shows "Valid Value"

Starting URL: https://testpages.eviltester.com/styled/apps/7charval/simple7charvalidation.html

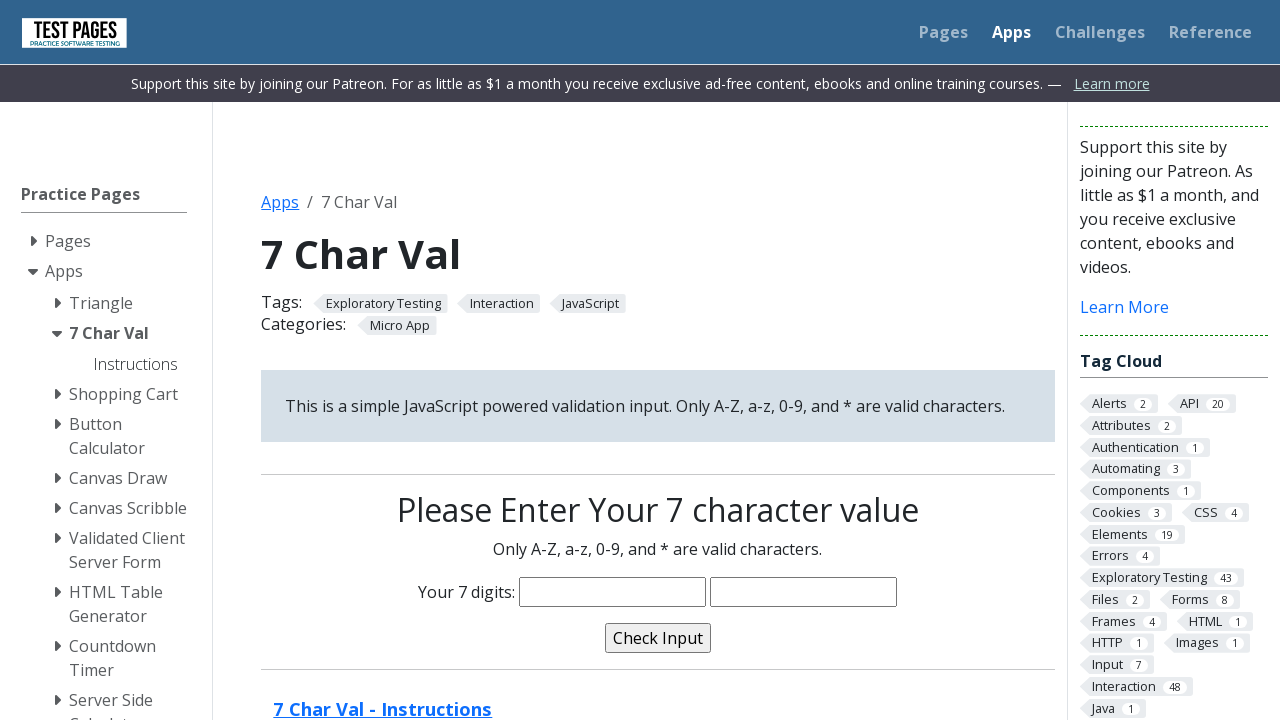

Navigated to 7-character validation form page
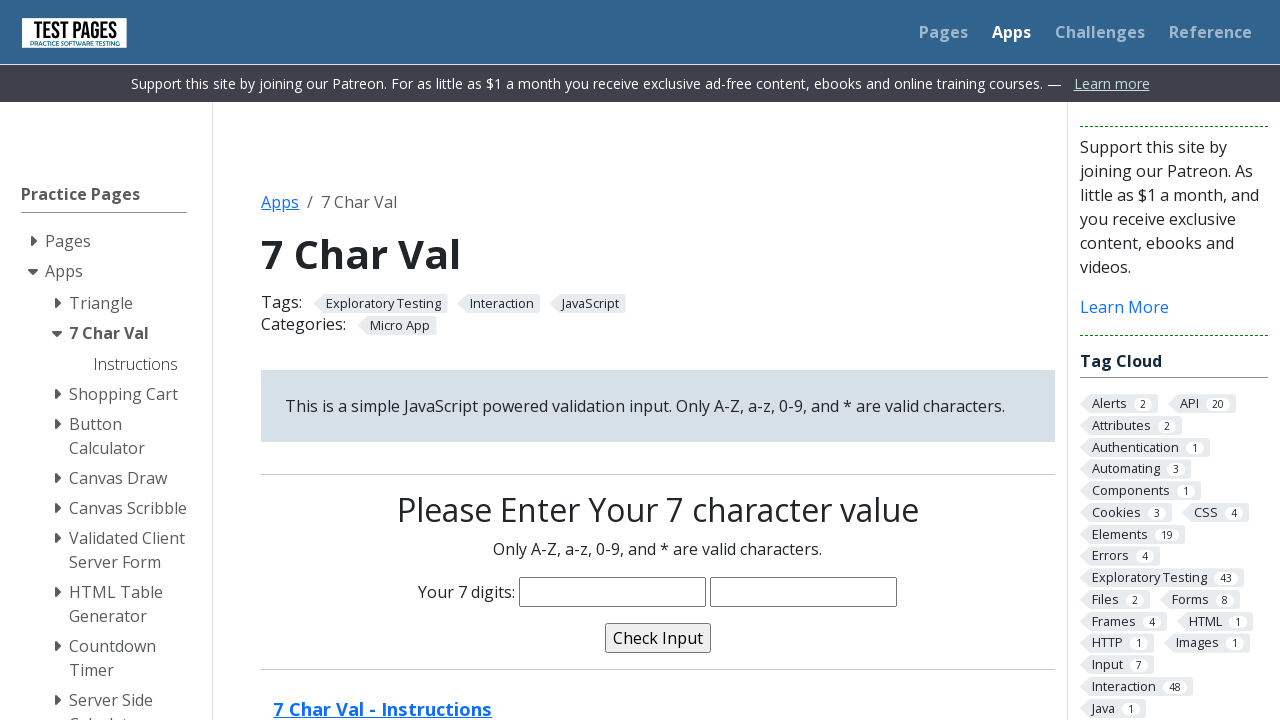

Filled input field with valid 7-character string 'wisamha' on input[name='characters']
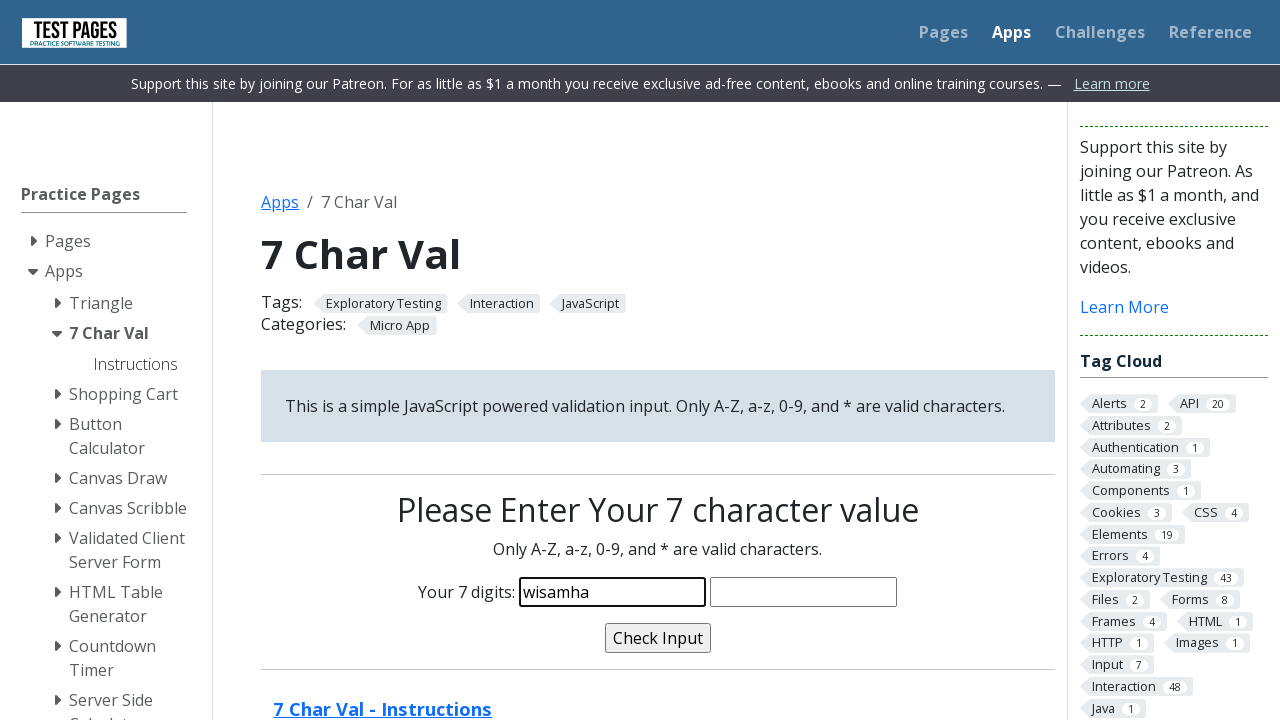

Clicked validate button to check input at (658, 638) on input[name='validate']
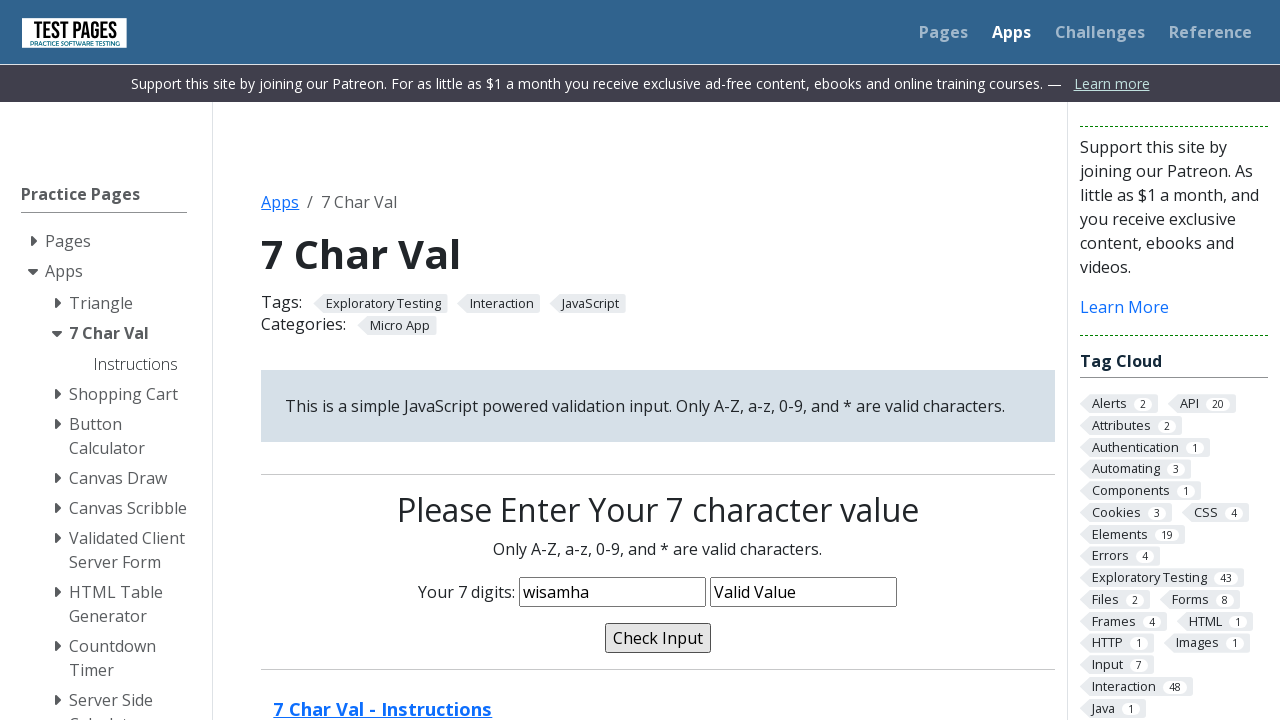

Validation message appeared
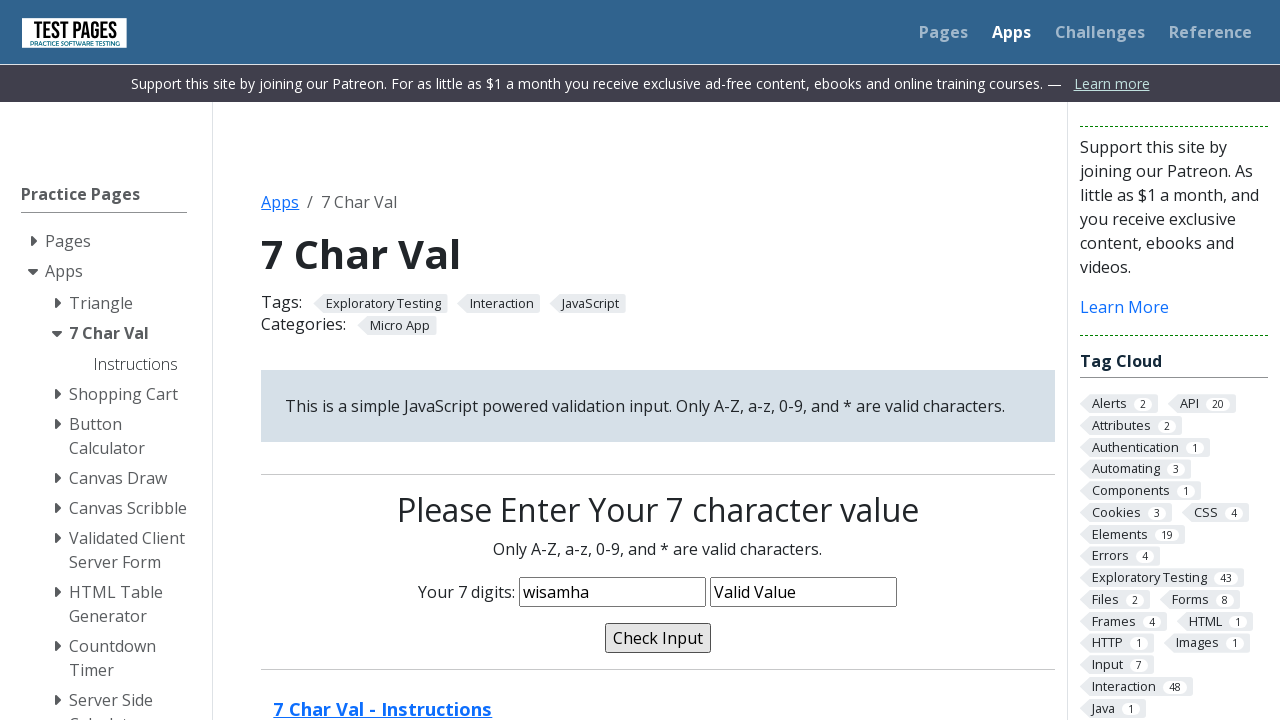

Verified validation message displays 'Valid Value'
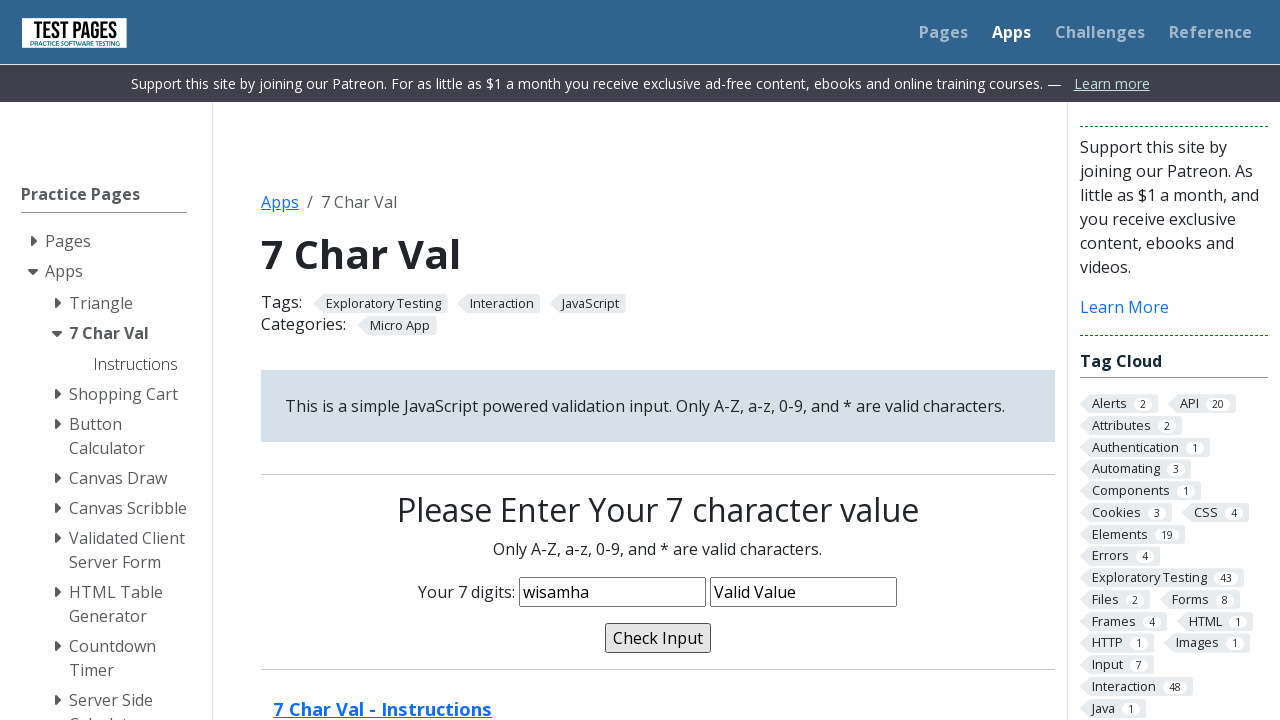

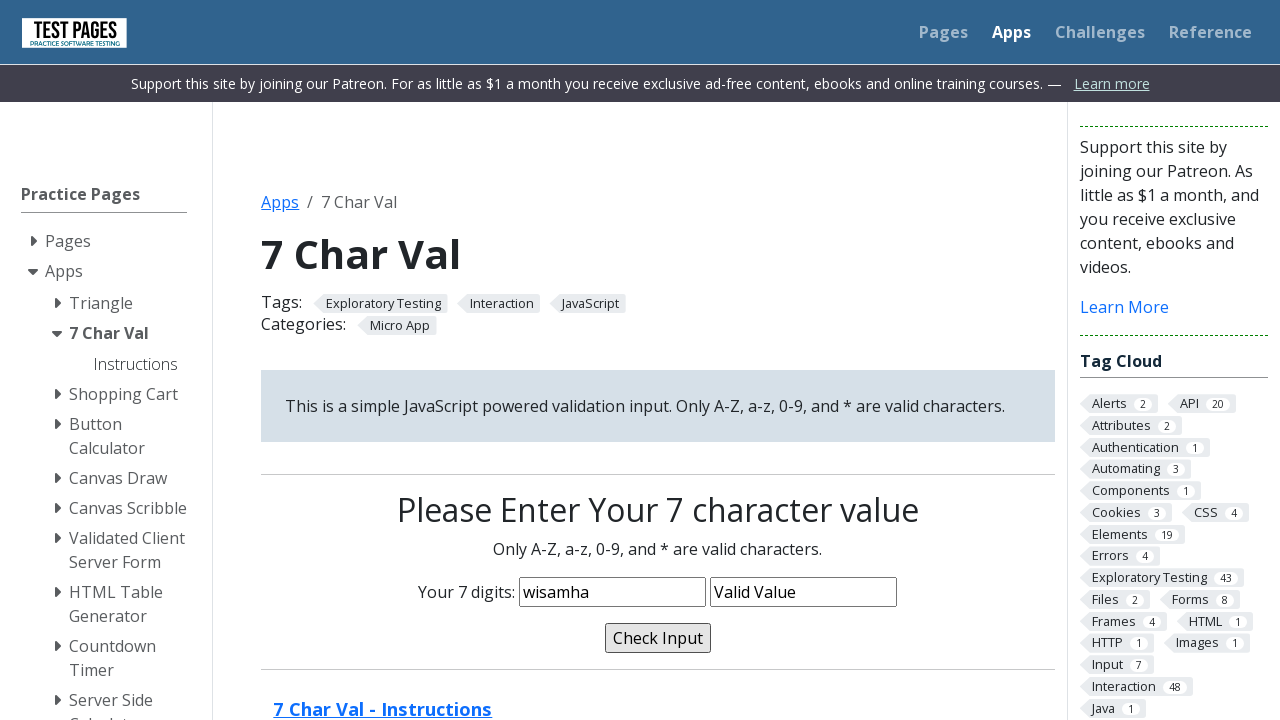